Tests unmarking todo items as complete by unchecking their checkboxes

Starting URL: https://demo.playwright.dev/todomvc

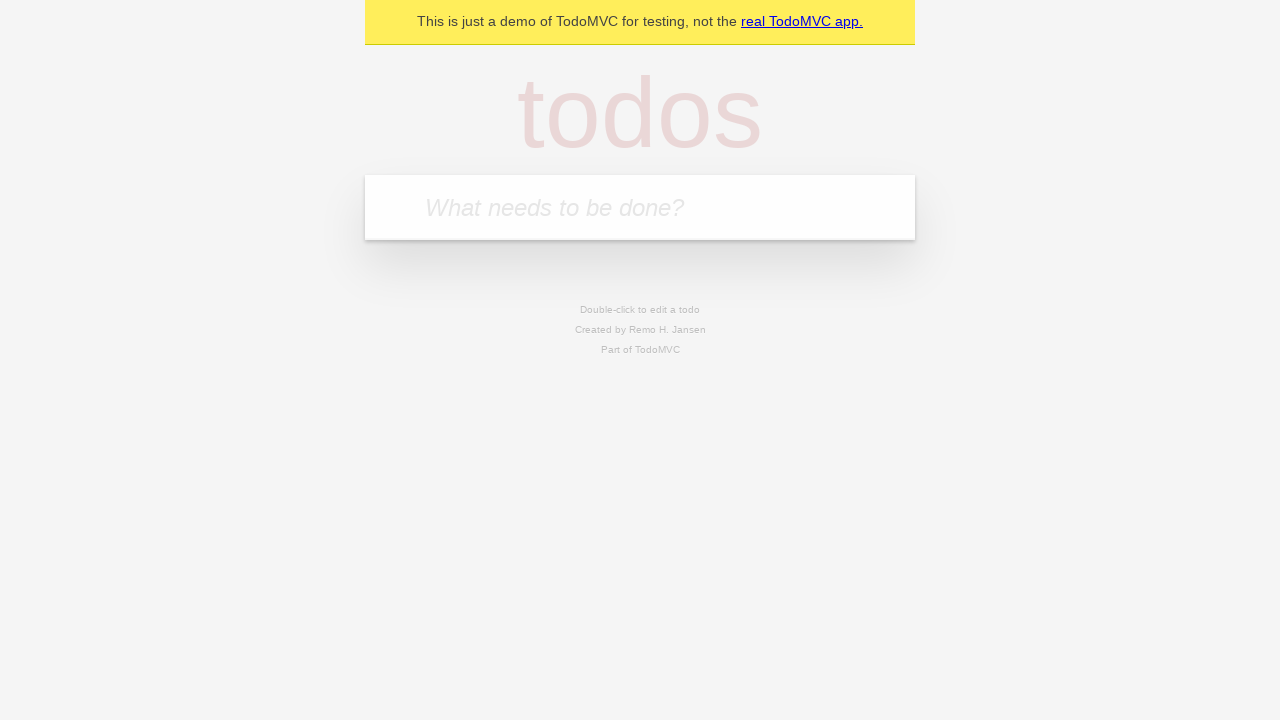

Filled todo input with 'buy some cheese' on internal:attr=[placeholder="What needs to be done?"i]
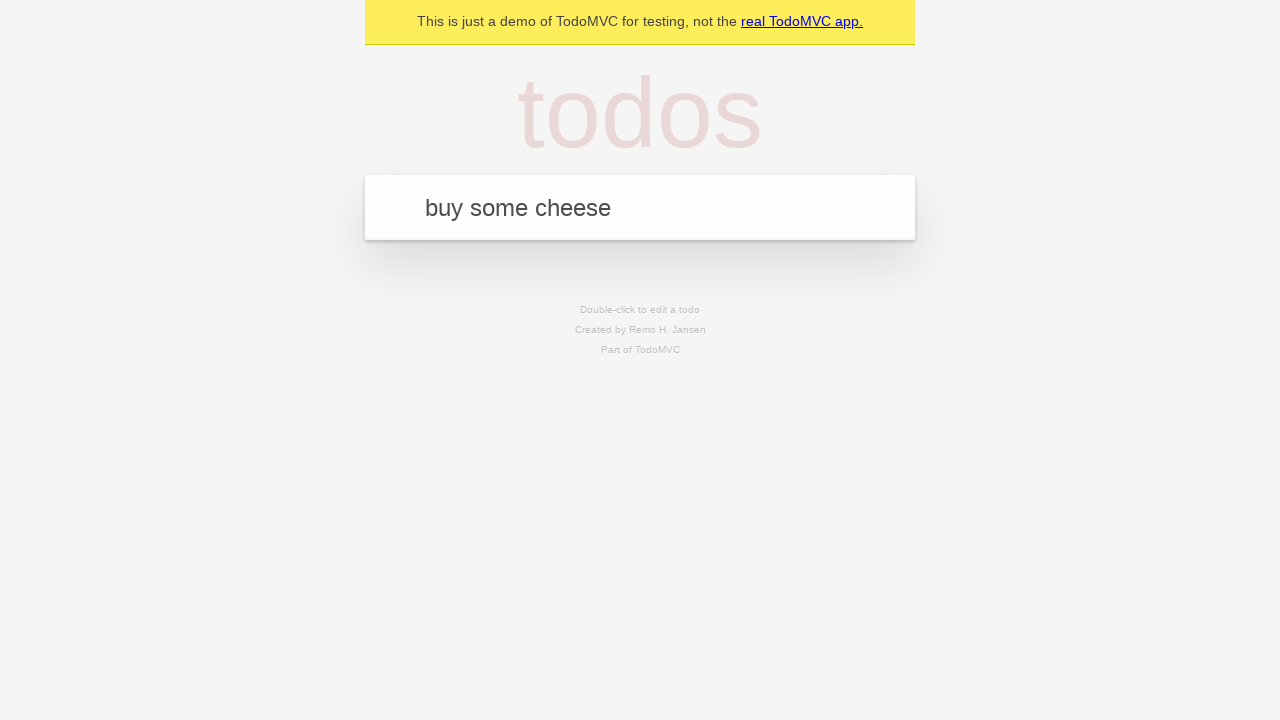

Pressed Enter to create todo item 'buy some cheese' on internal:attr=[placeholder="What needs to be done?"i]
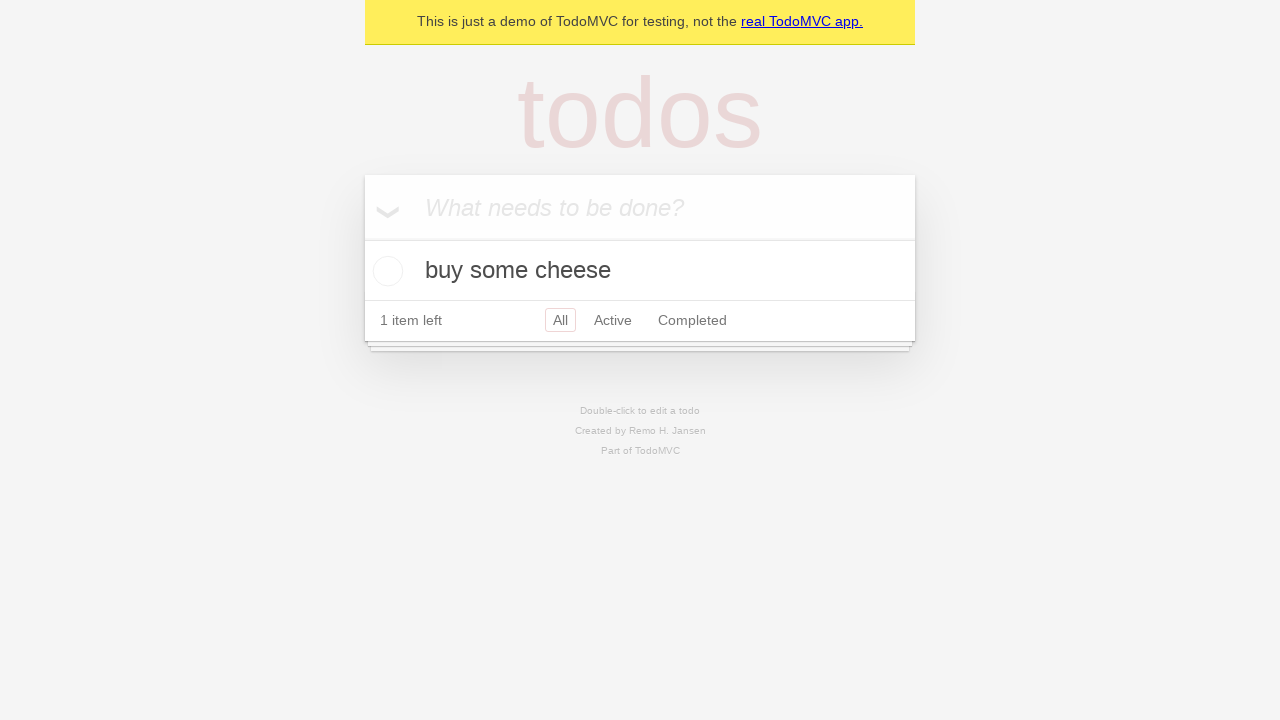

Filled todo input with 'feed the cat' on internal:attr=[placeholder="What needs to be done?"i]
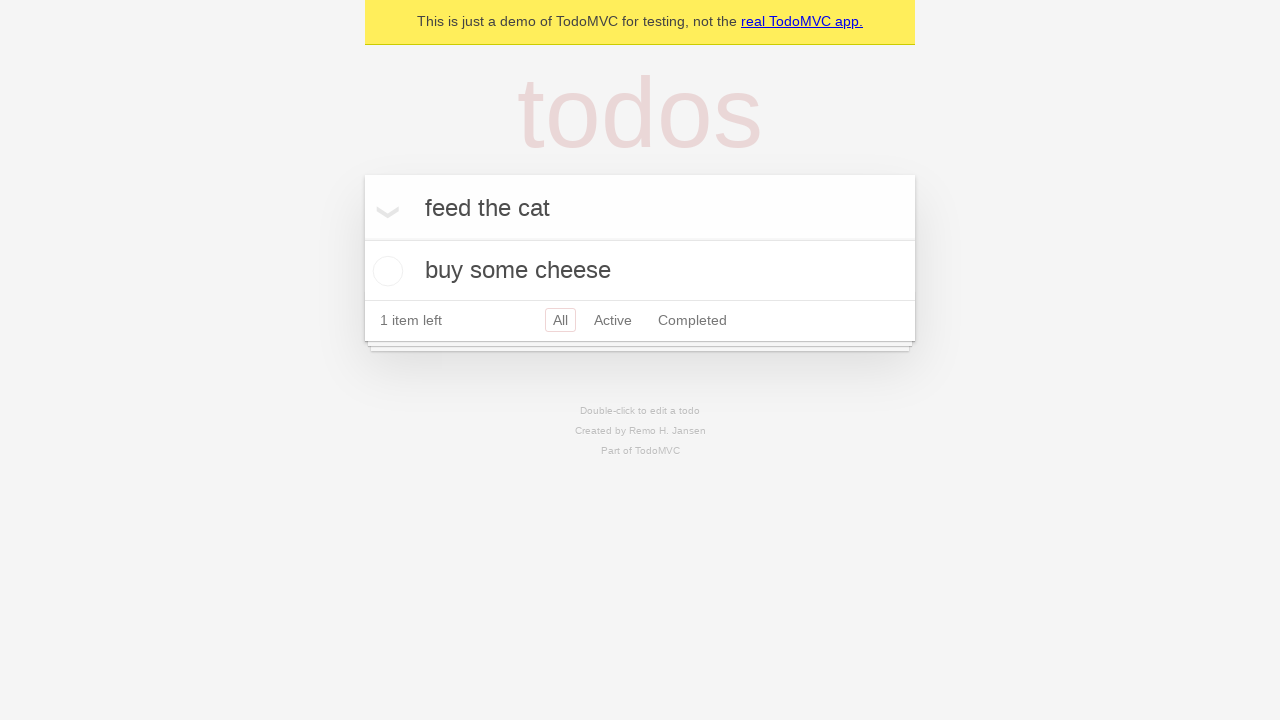

Pressed Enter to create todo item 'feed the cat' on internal:attr=[placeholder="What needs to be done?"i]
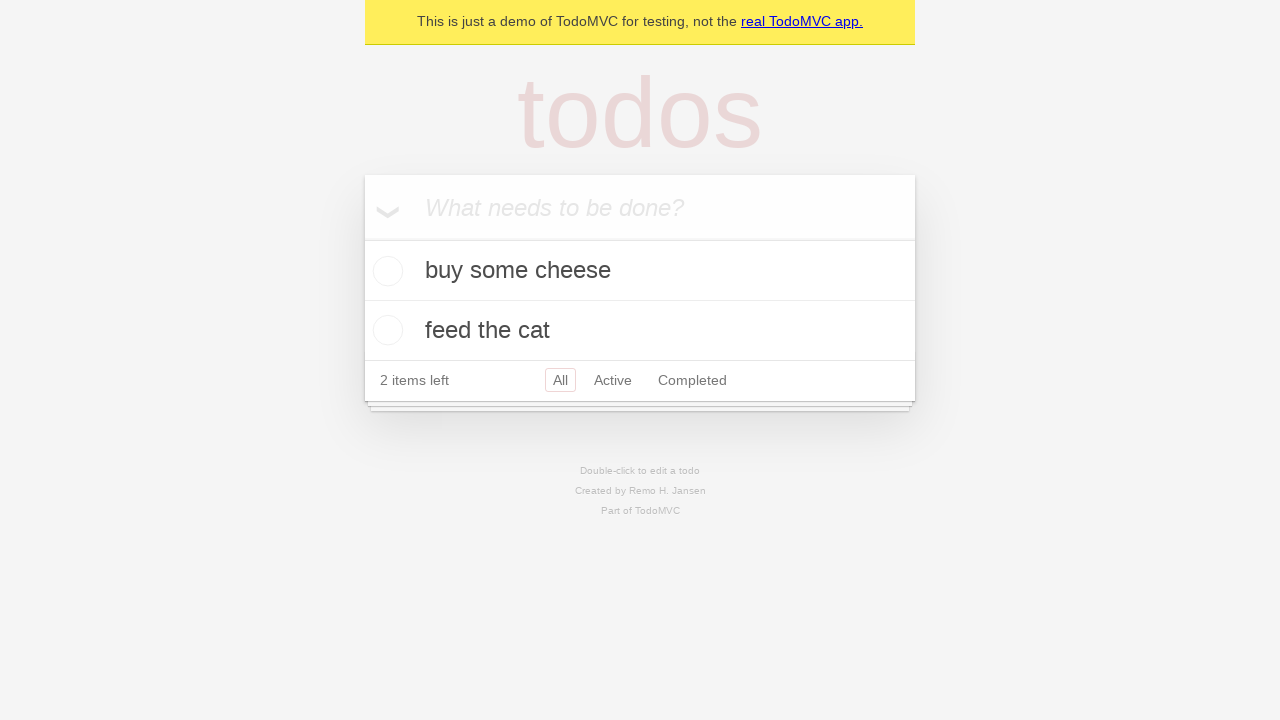

Located first todo item
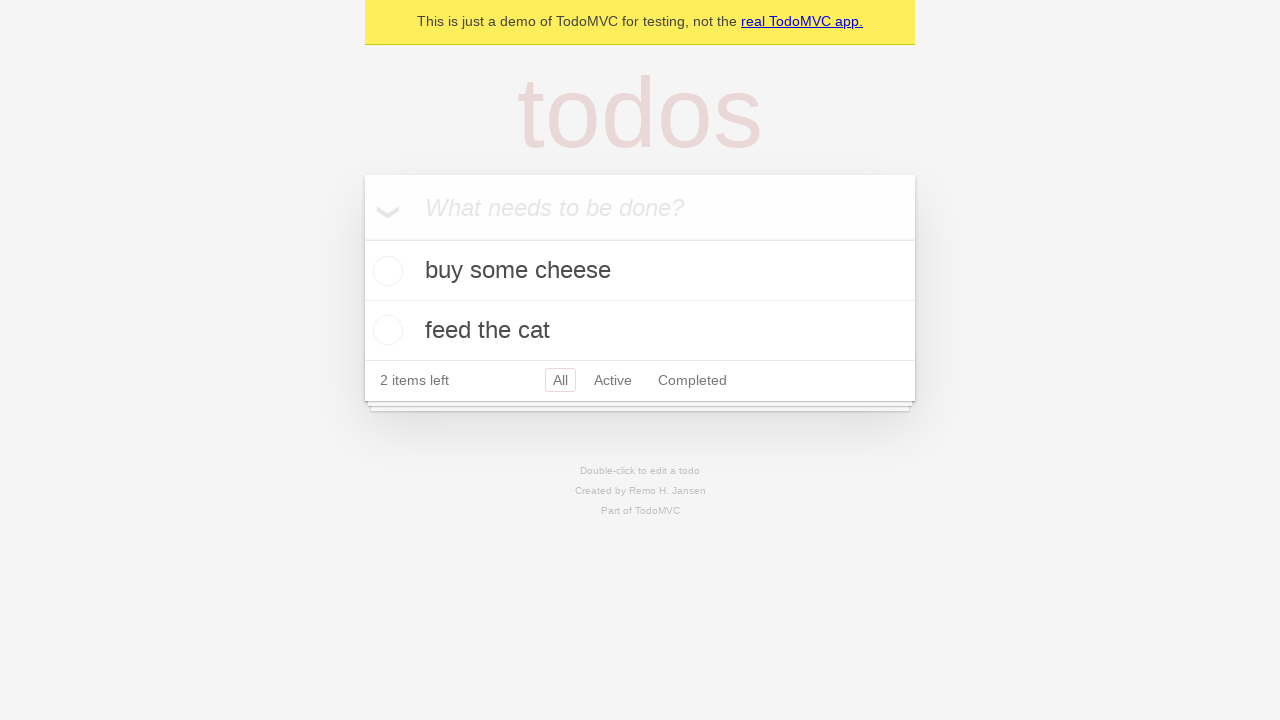

Located checkbox in first todo item
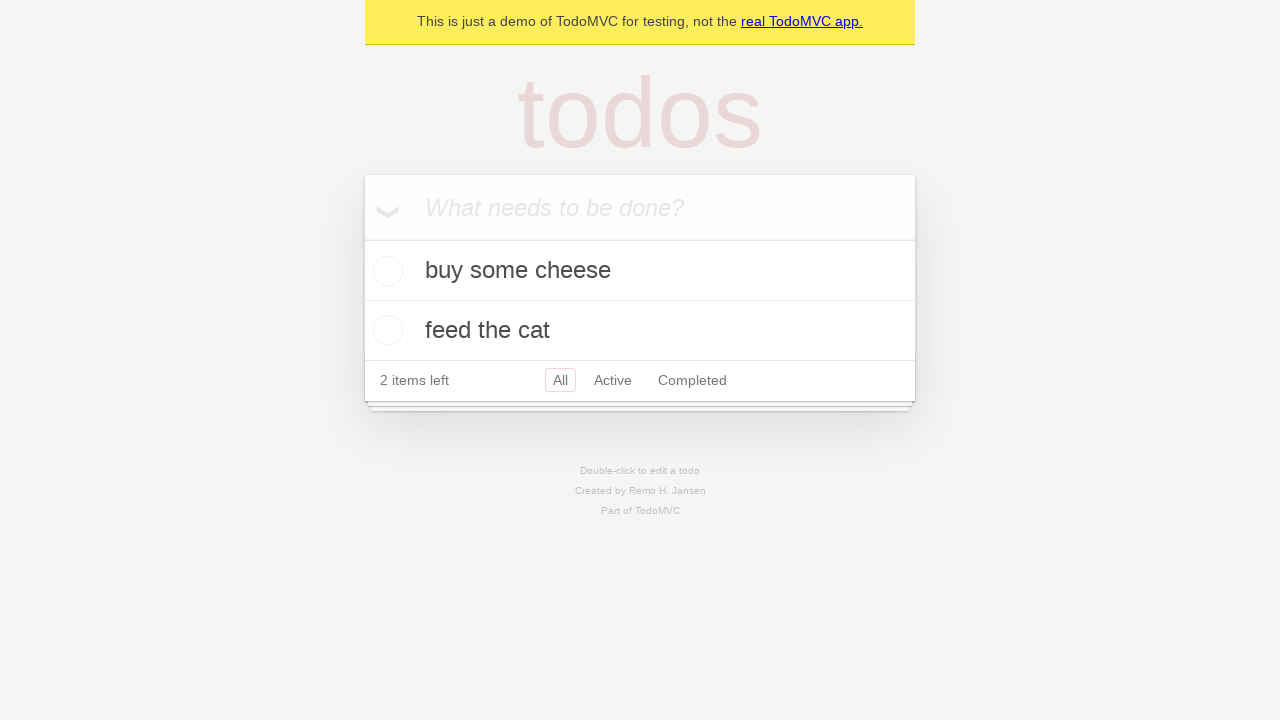

Checked the first todo item as complete at (385, 271) on internal:testid=[data-testid="todo-item"s] >> nth=0 >> internal:role=checkbox
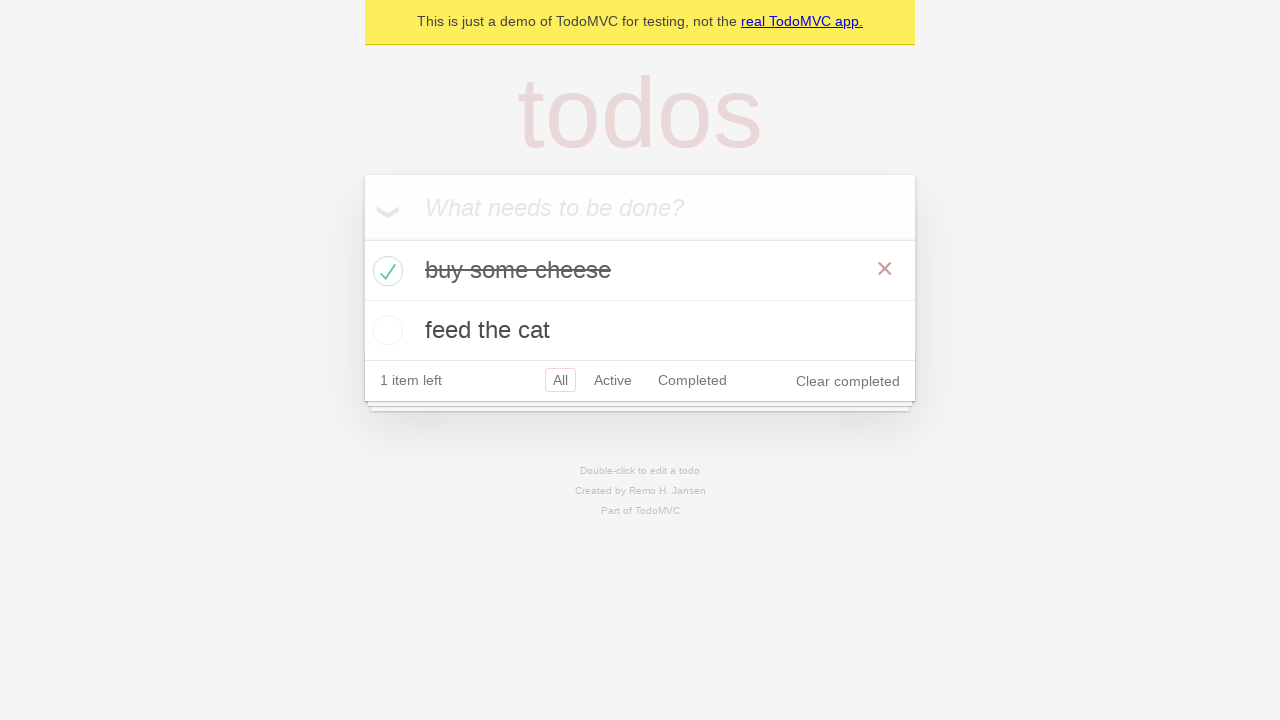

Unchecked the first todo item to mark it as incomplete at (385, 271) on internal:testid=[data-testid="todo-item"s] >> nth=0 >> internal:role=checkbox
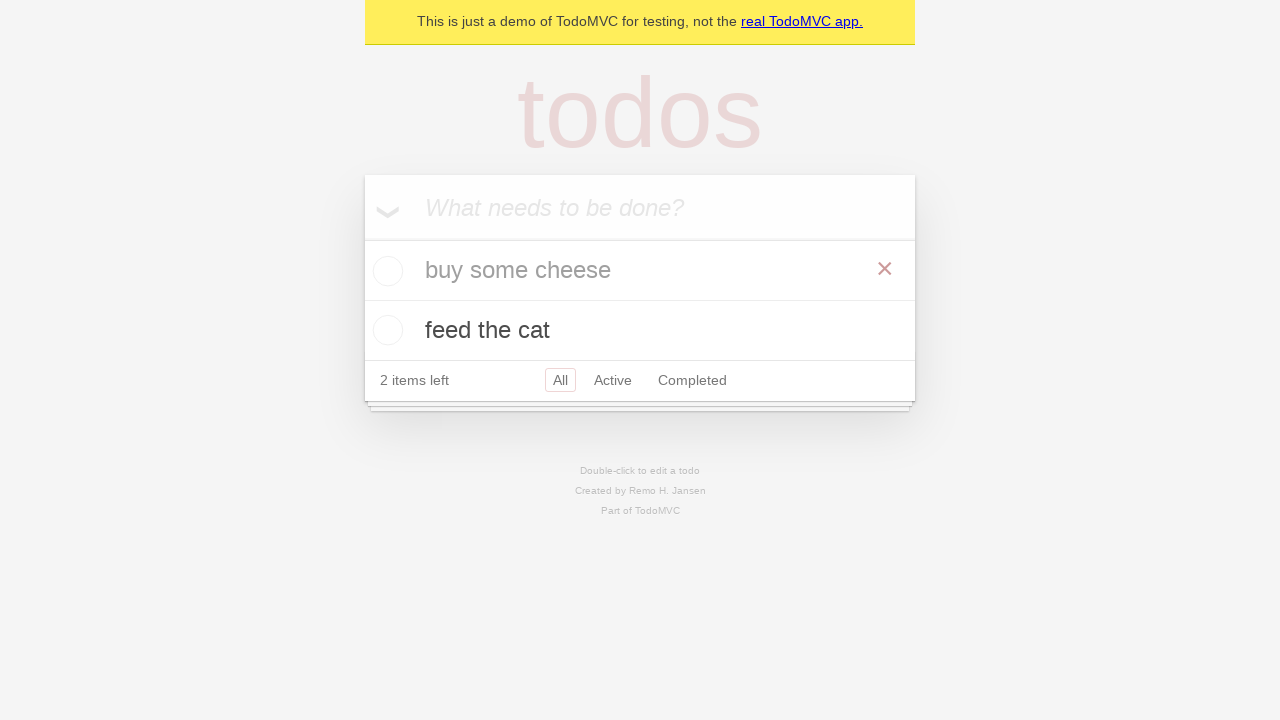

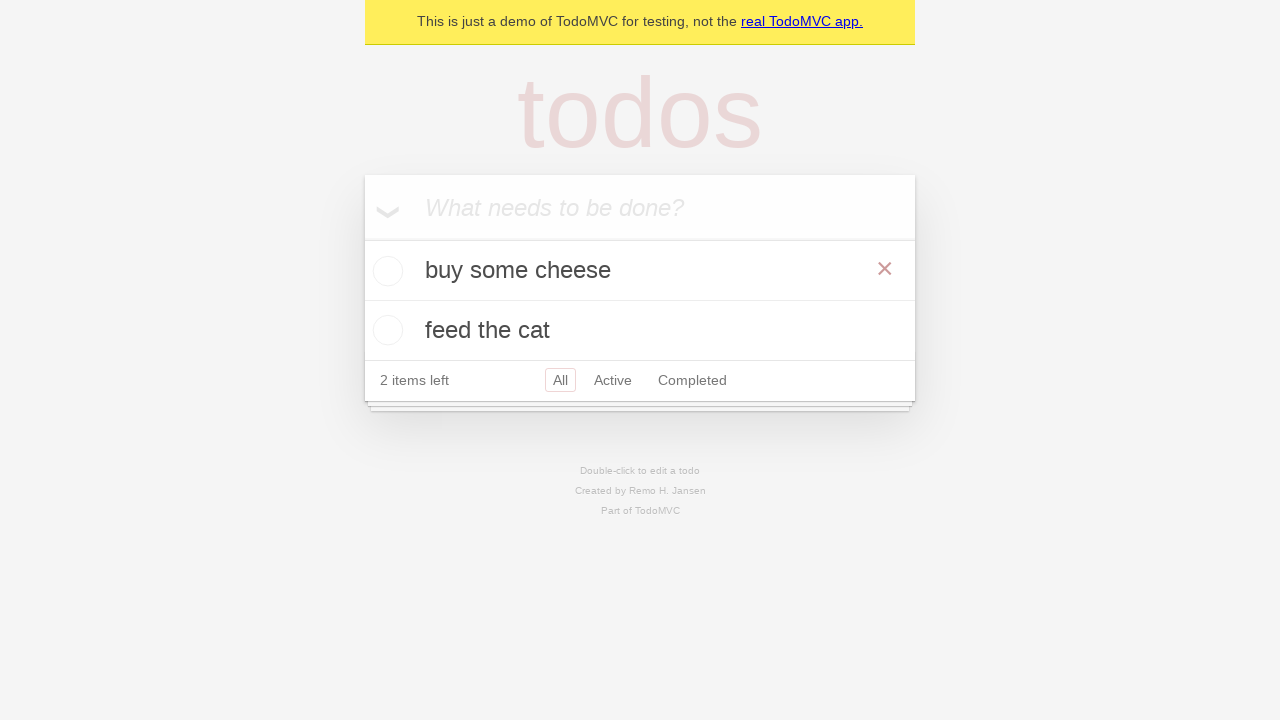